Tests navigation to the registration page by clicking the "Registration / Forgot password" link and verifying the URL changes to the registration page.

Starting URL: https://qa.koel.app/

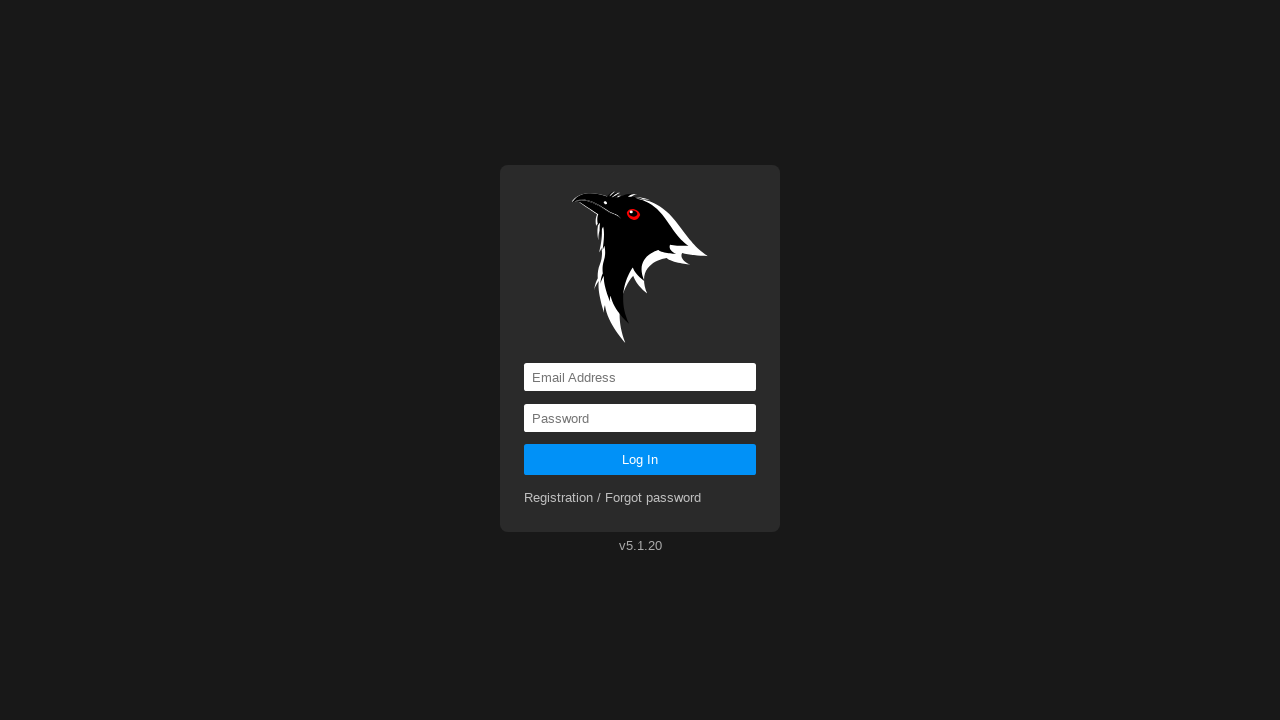

Clicked 'Registration / Forgot password' link at (613, 498) on text=Registration / Forgot password
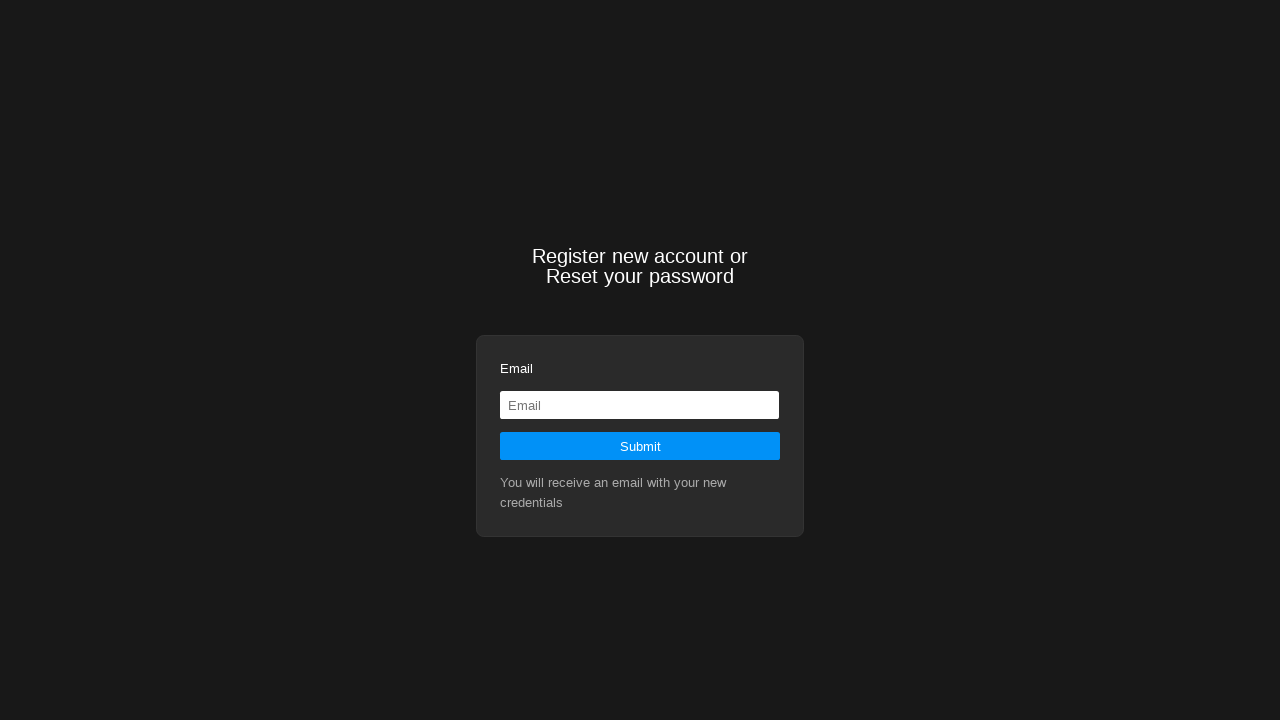

Verified navigation to registration page at https://qa.koel.app/registration
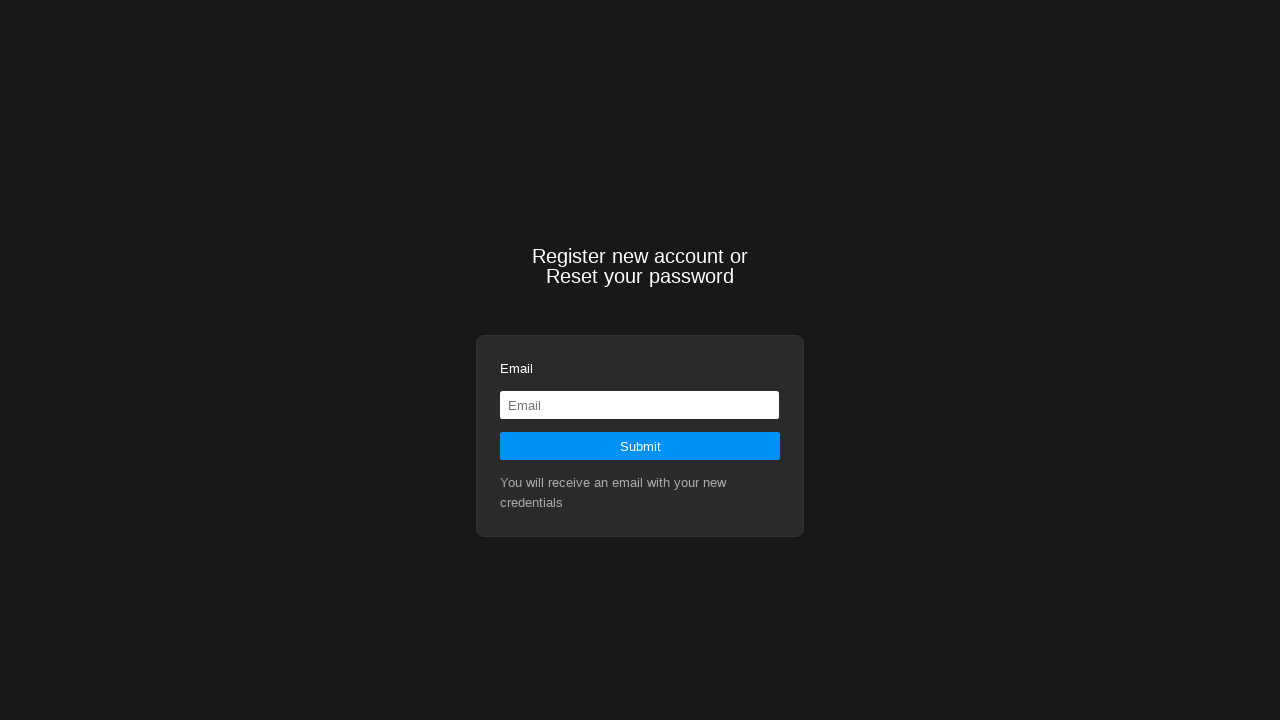

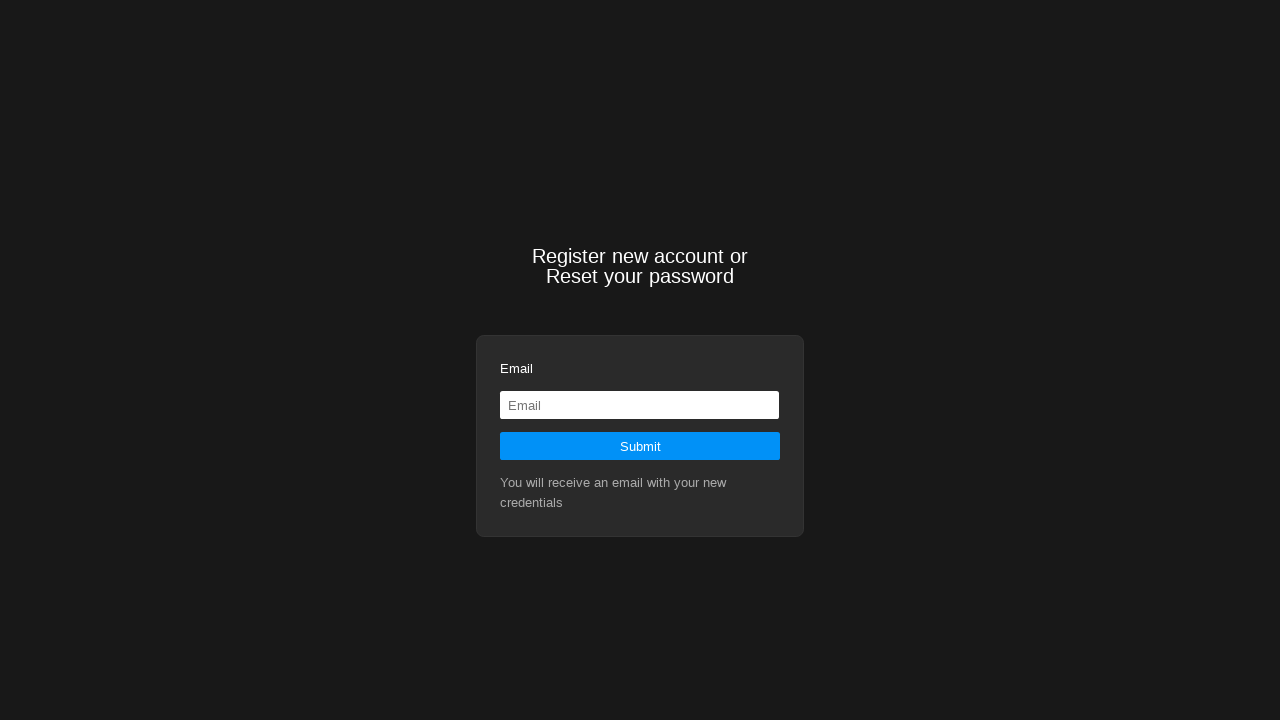